Navigates to HRM Development page via the Verticals dropdown menu

Starting URL: https://www.tranktechnologies.com/

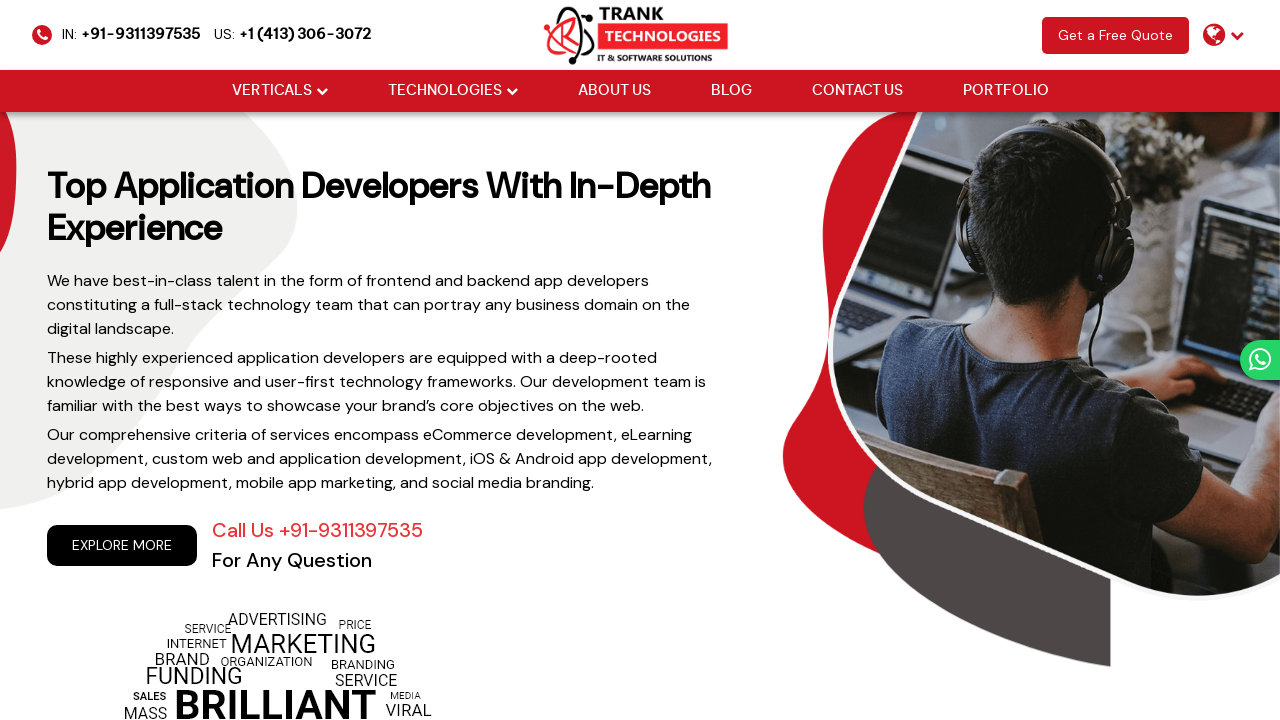

Hovered over Verticals dropdown menu at (272, 91) on xpath=//li[@class='drop_down']//a[@href='#'][normalize-space()='Verticals']
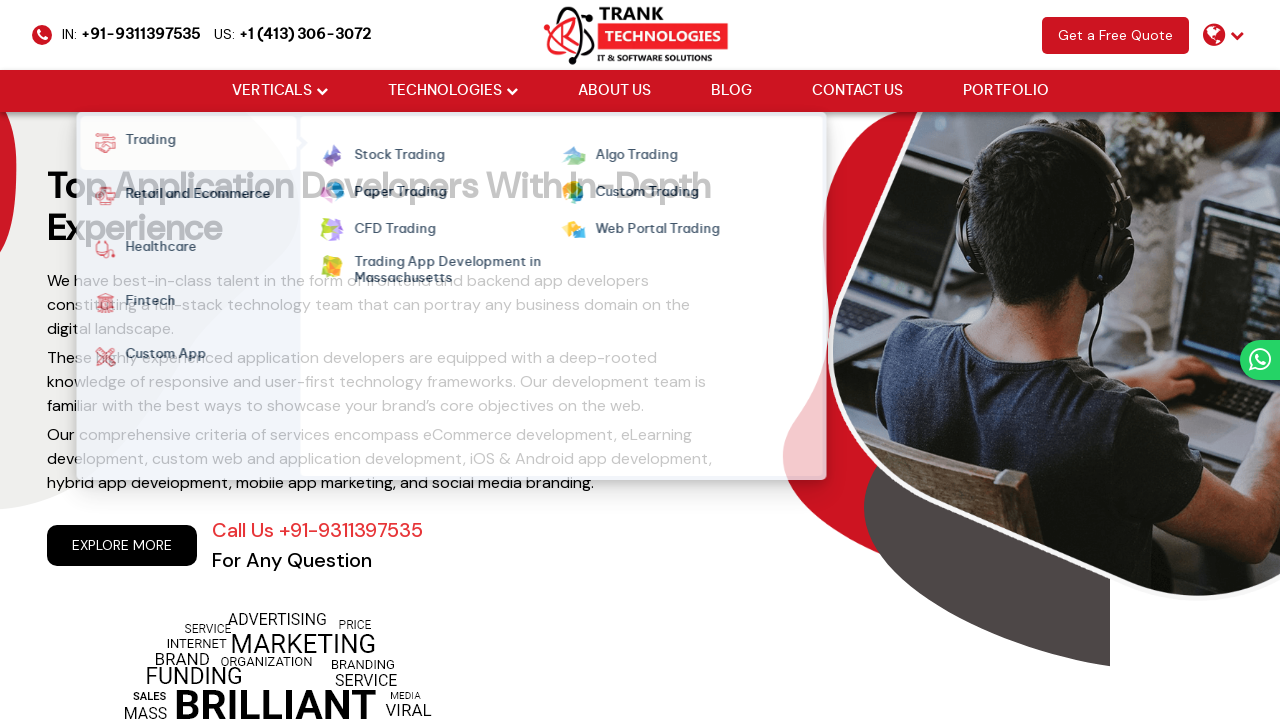

Hovered over Custom App submenu at (161, 357) on xpath=//strong[normalize-space()='Custom App']
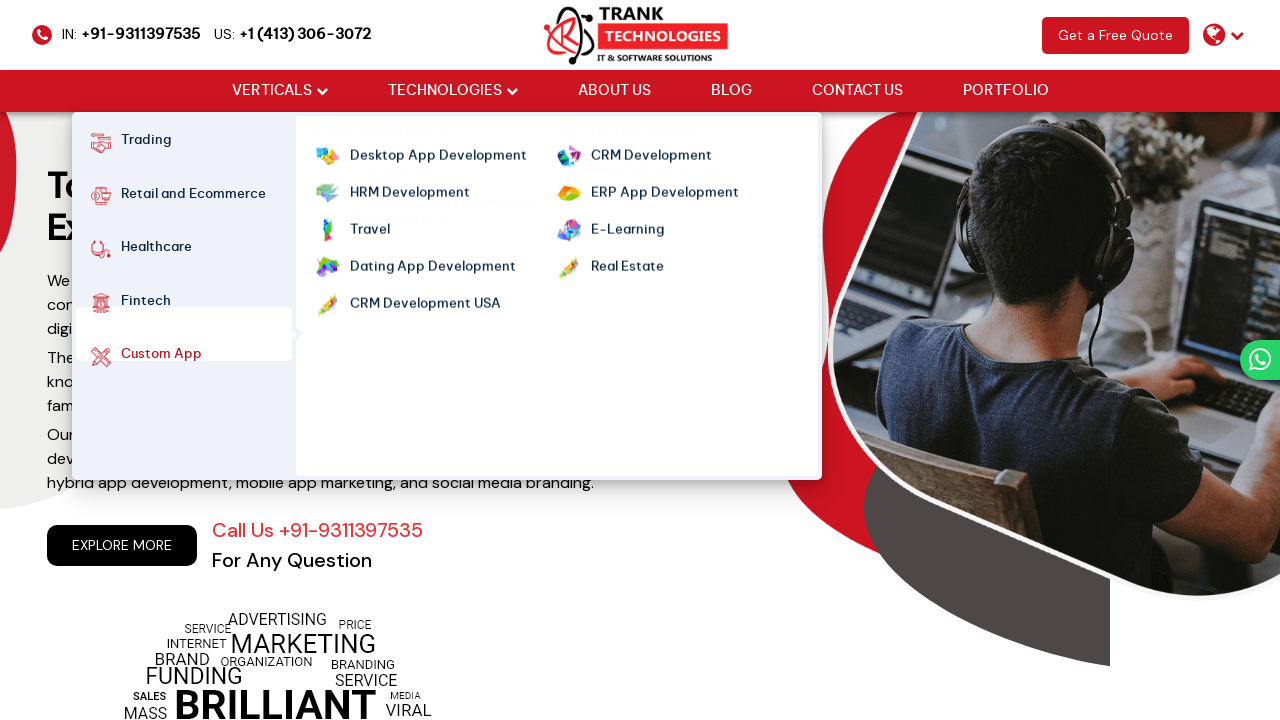

Hovered over HRM Development link at (410, 193) on xpath=//ul[@class='cm-flex cm-flex-wrap']//a[@class='mm-active'][normalize-space
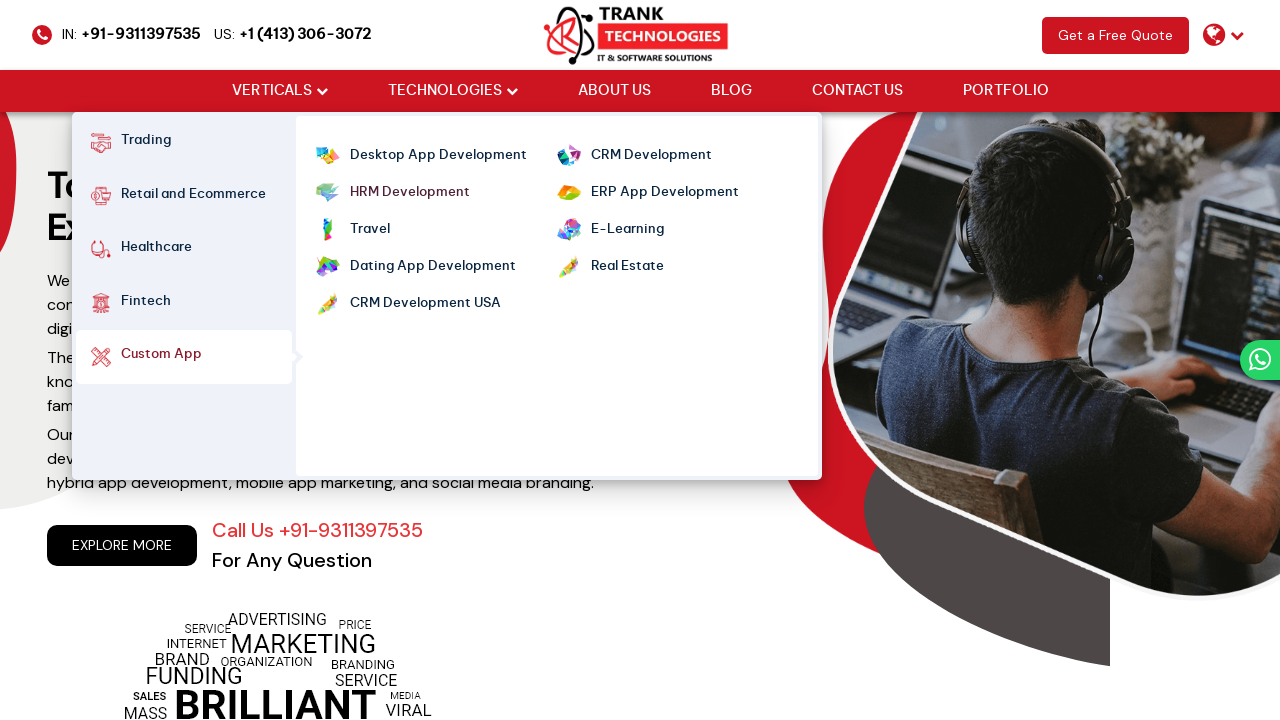

Clicked on HRM Development link to navigate to the page at (410, 193) on xpath=//ul[@class='cm-flex cm-flex-wrap']//a[@class='mm-active'][normalize-space
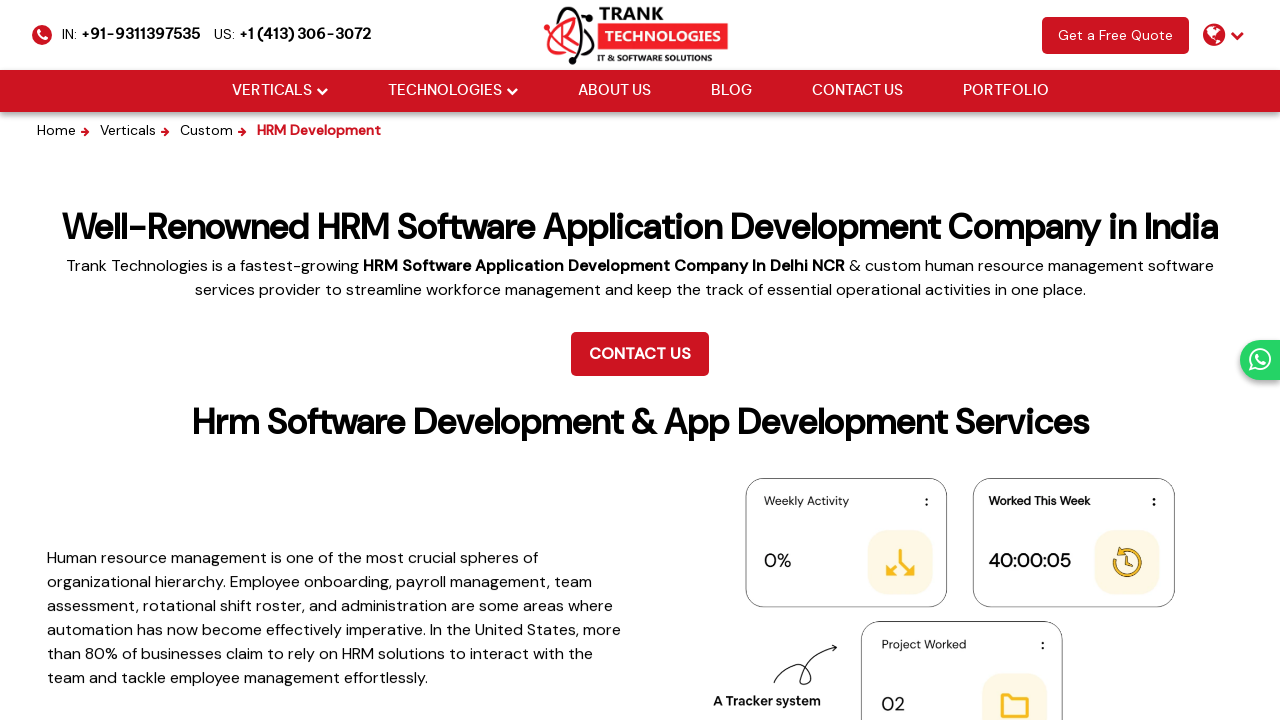

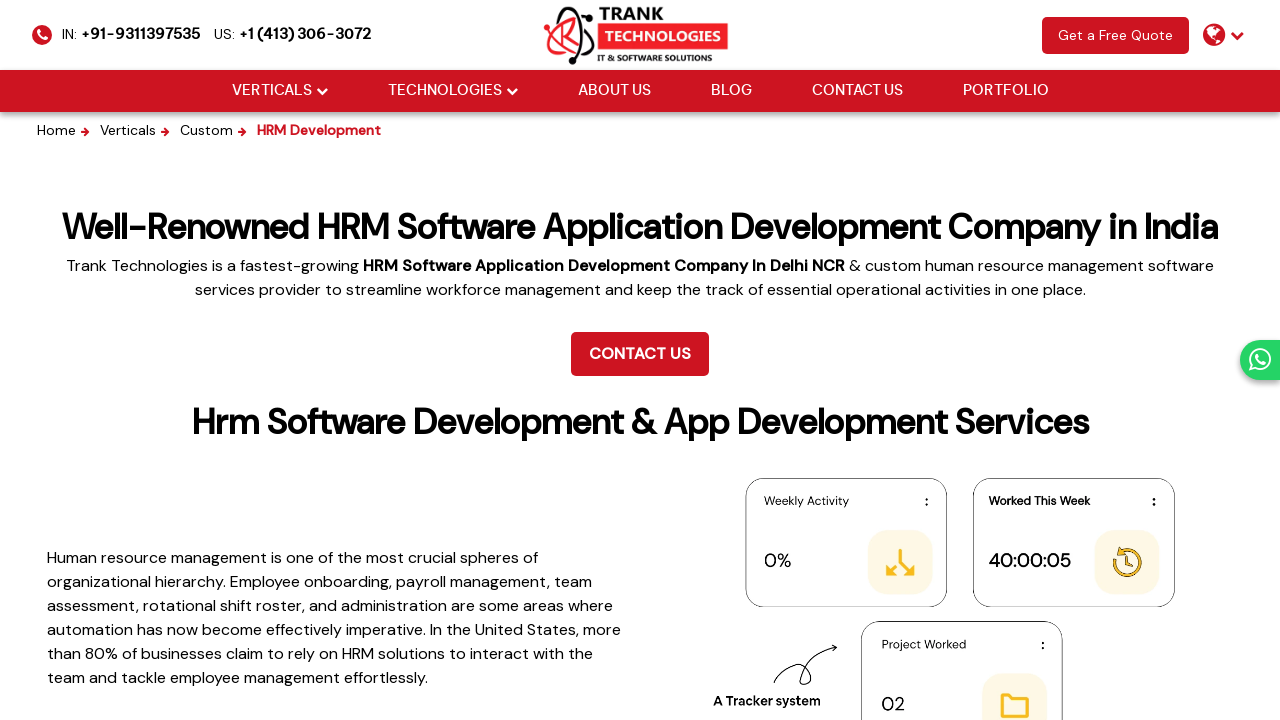